Tests window handling functionality by opening multiple windows, switching between them to fill forms, and closing them in sequence

Starting URL: https://www.hyrtutorials.com/p/window-handles-practice.html

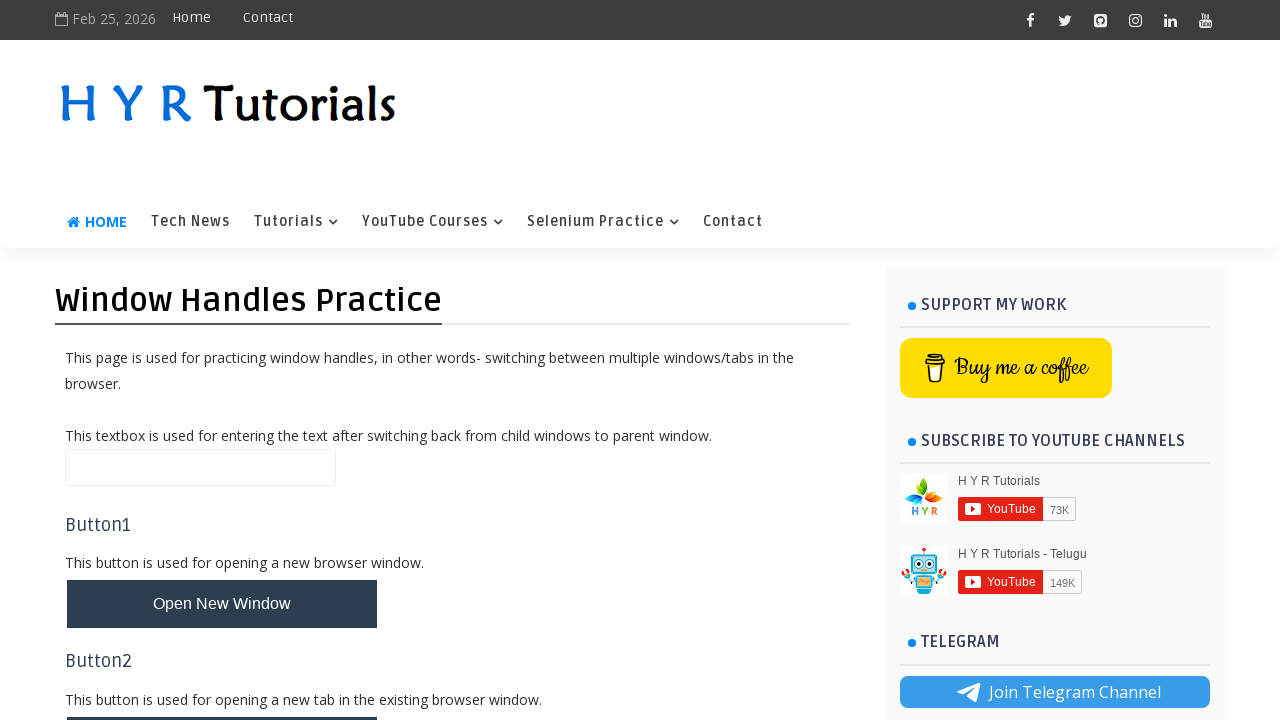

Clicked button to open new windows at (222, 361) on #newWindowsBtn
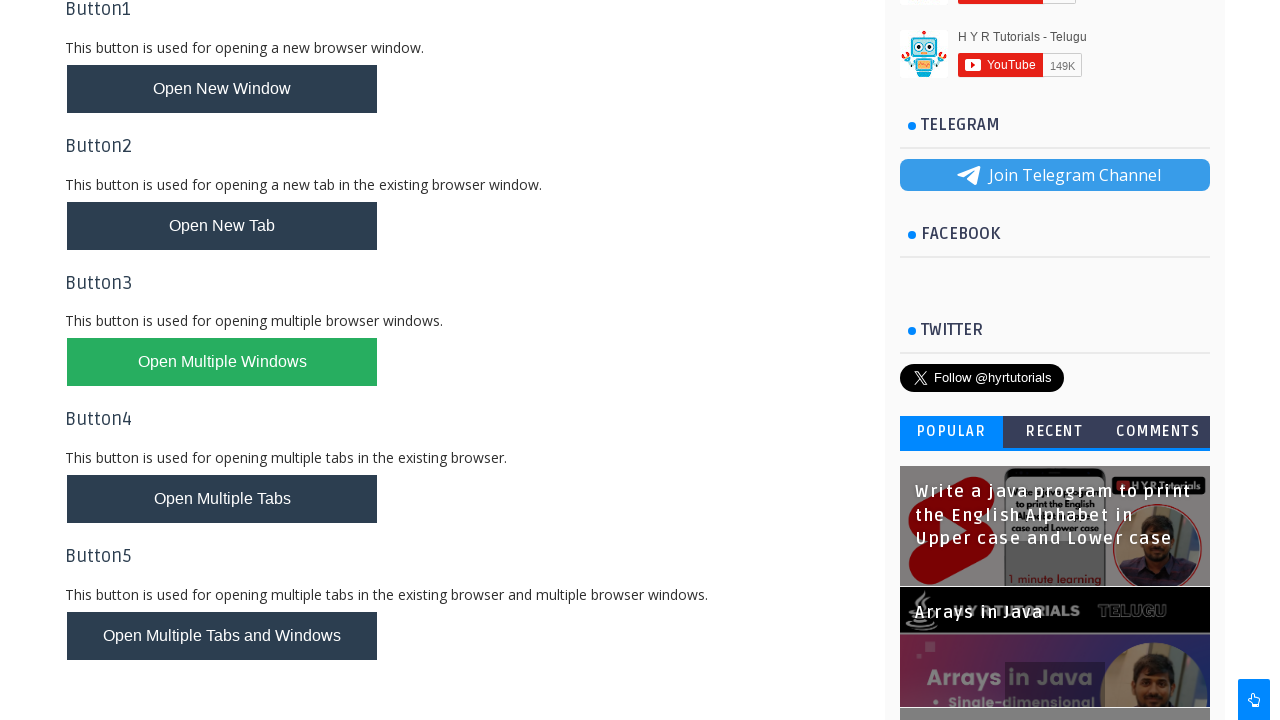

Retrieved all page handles from context
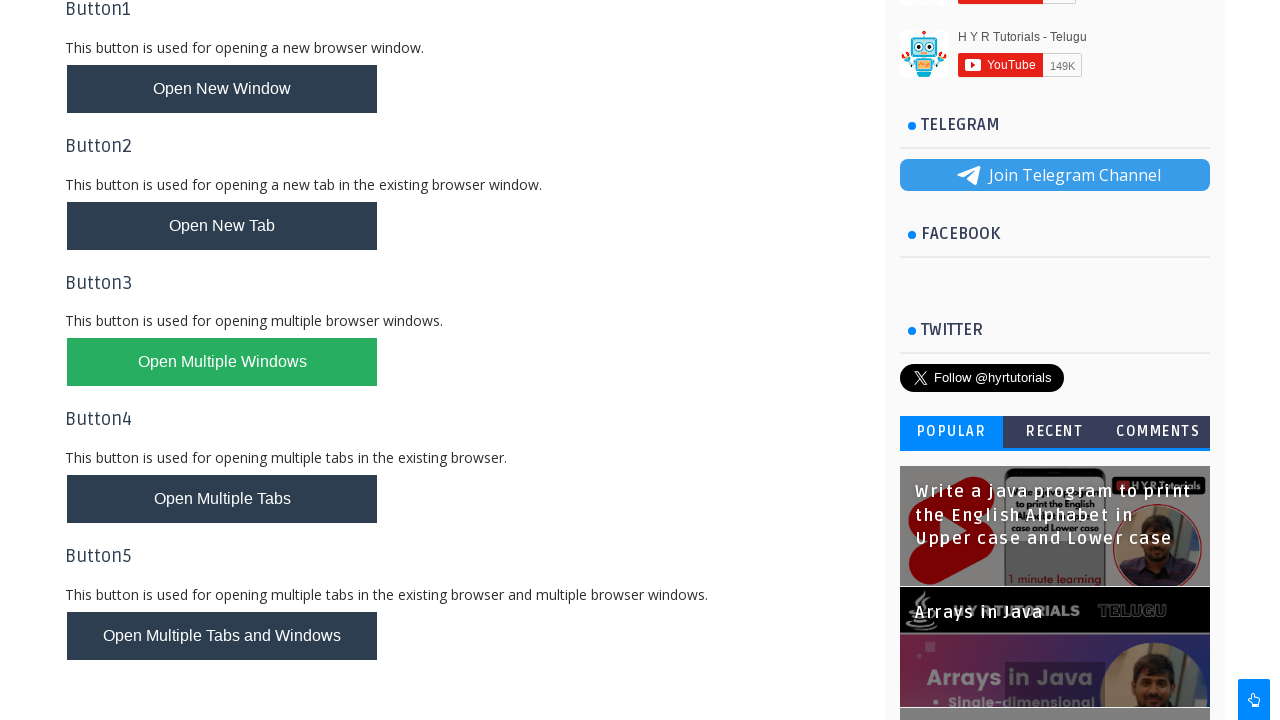

Stored reference to main page
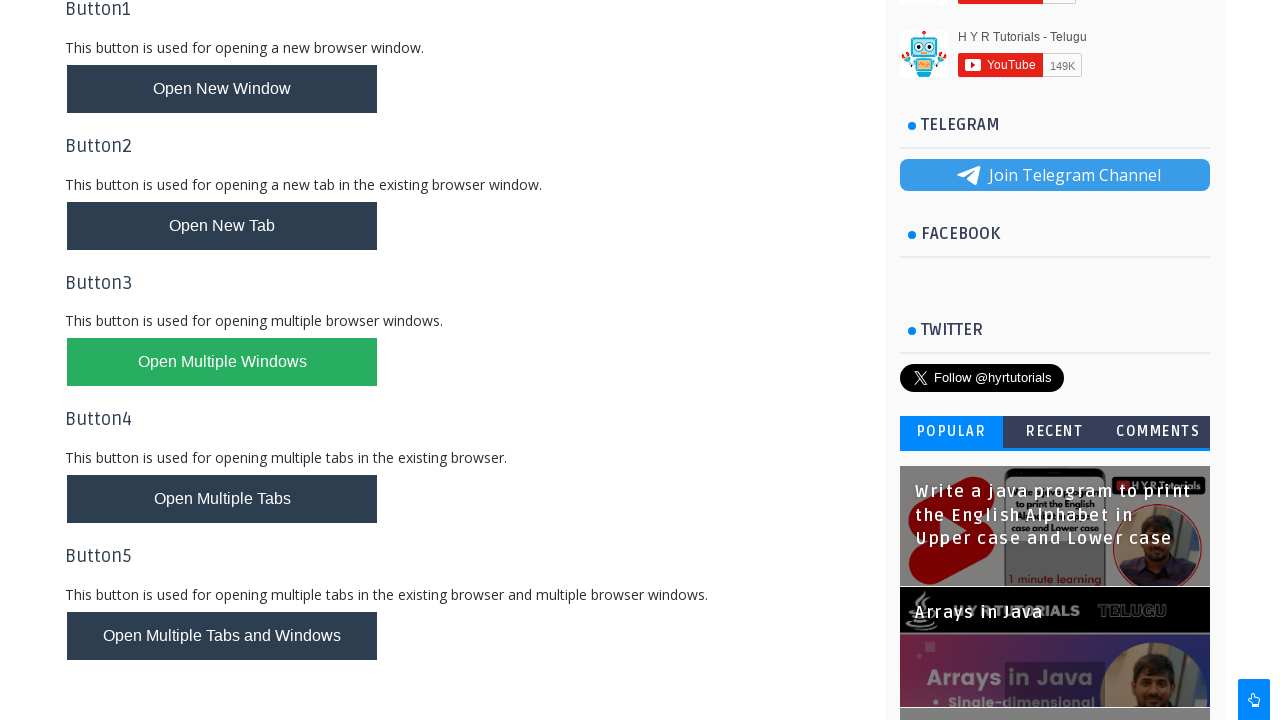

Brought new window to front
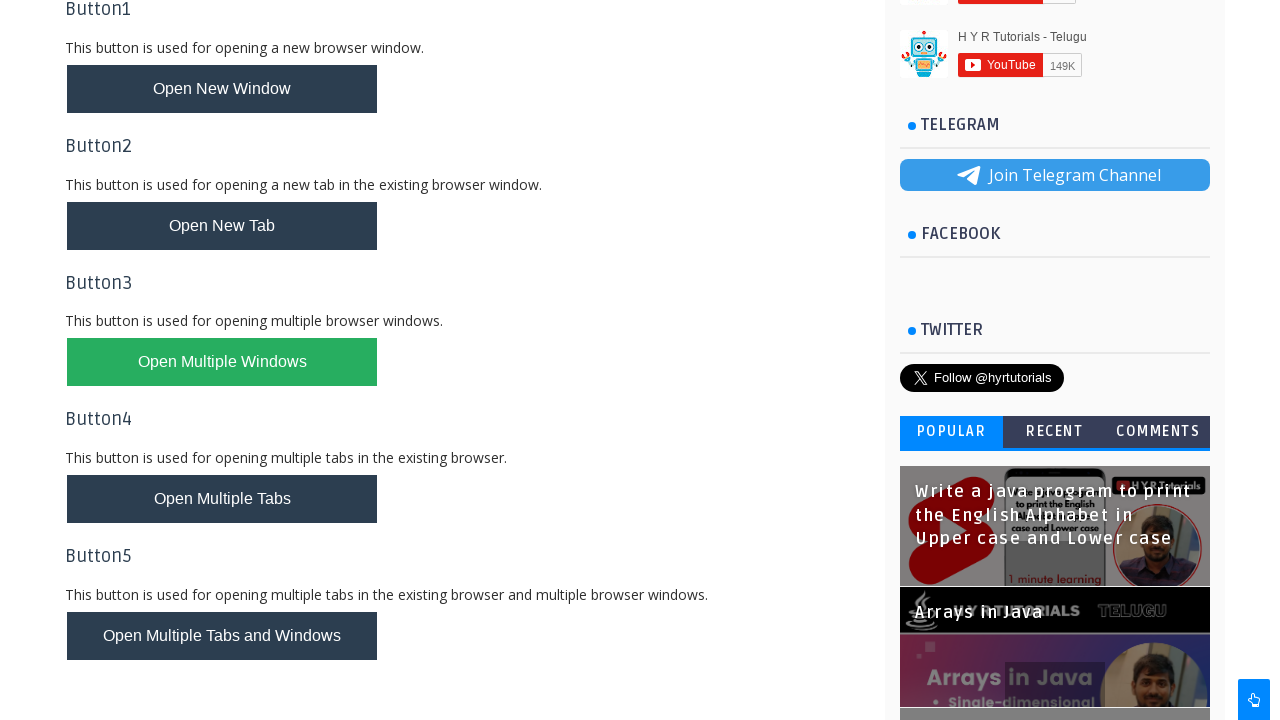

Retrieved page title: Basic Controls - H Y R Tutorials
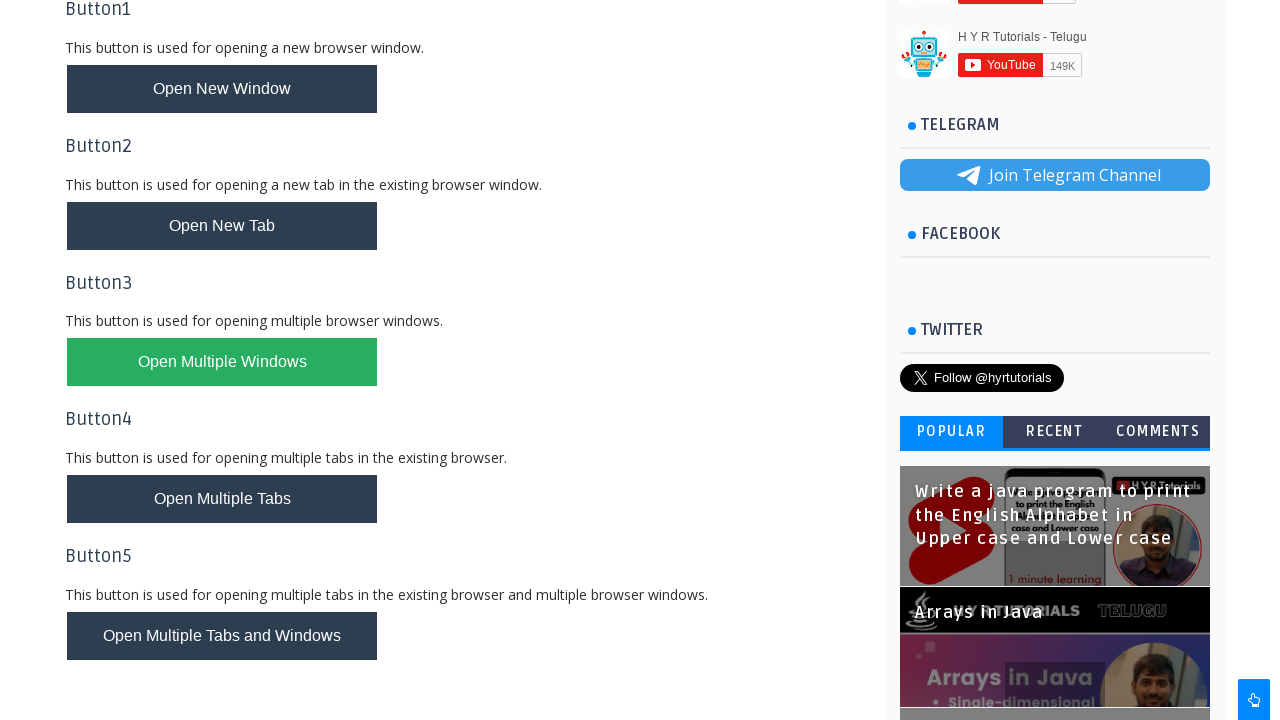

Filled firstName field with 'Rampatruni' in alternative window on #firstName
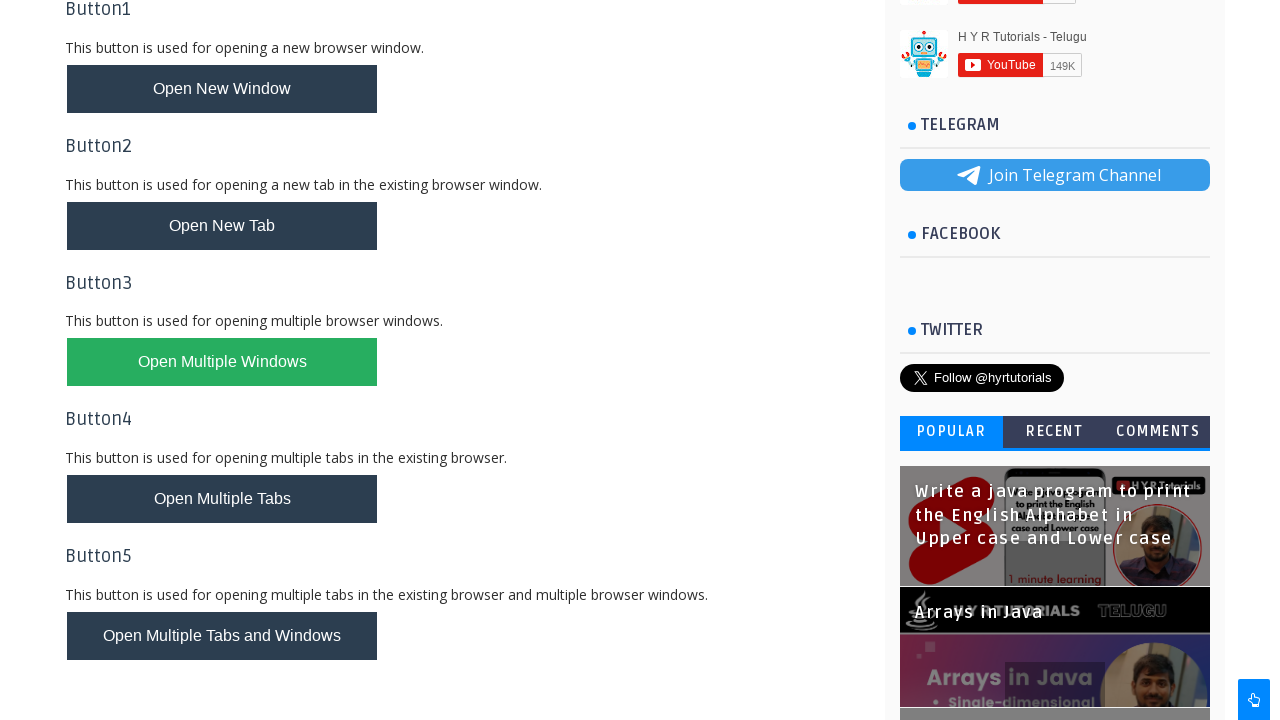

Closed alternative window
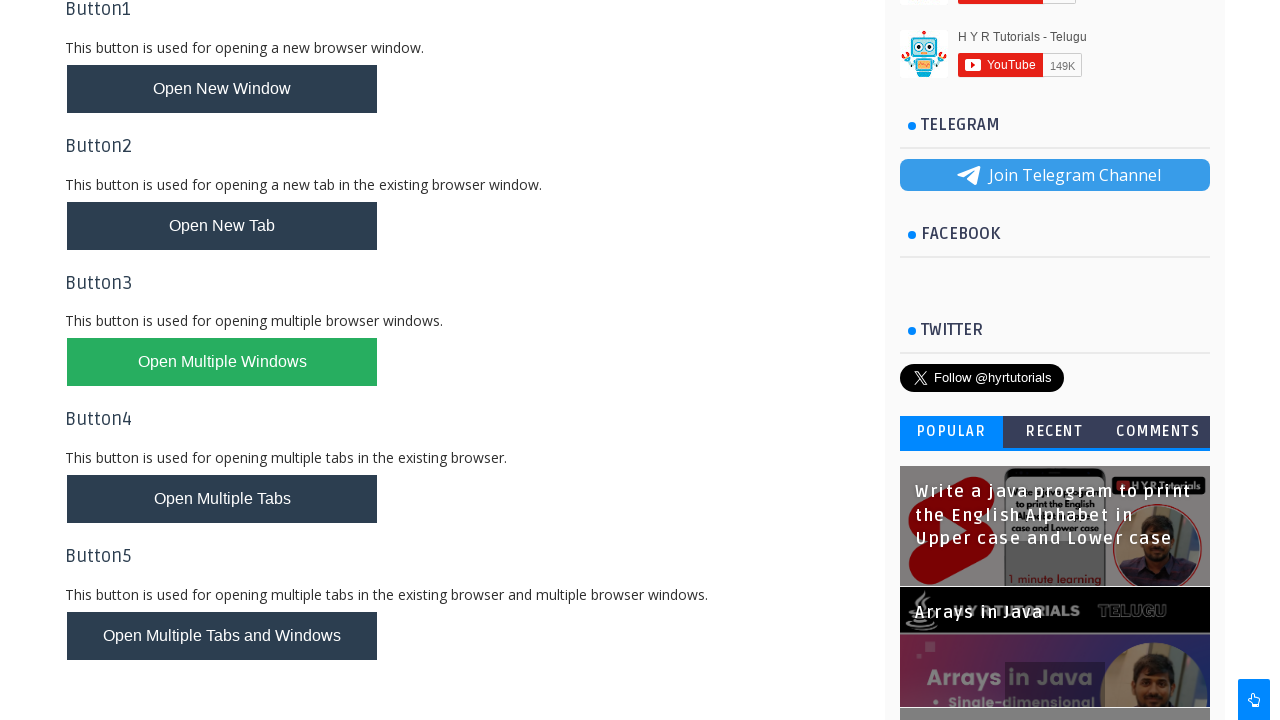

Brought new window to front
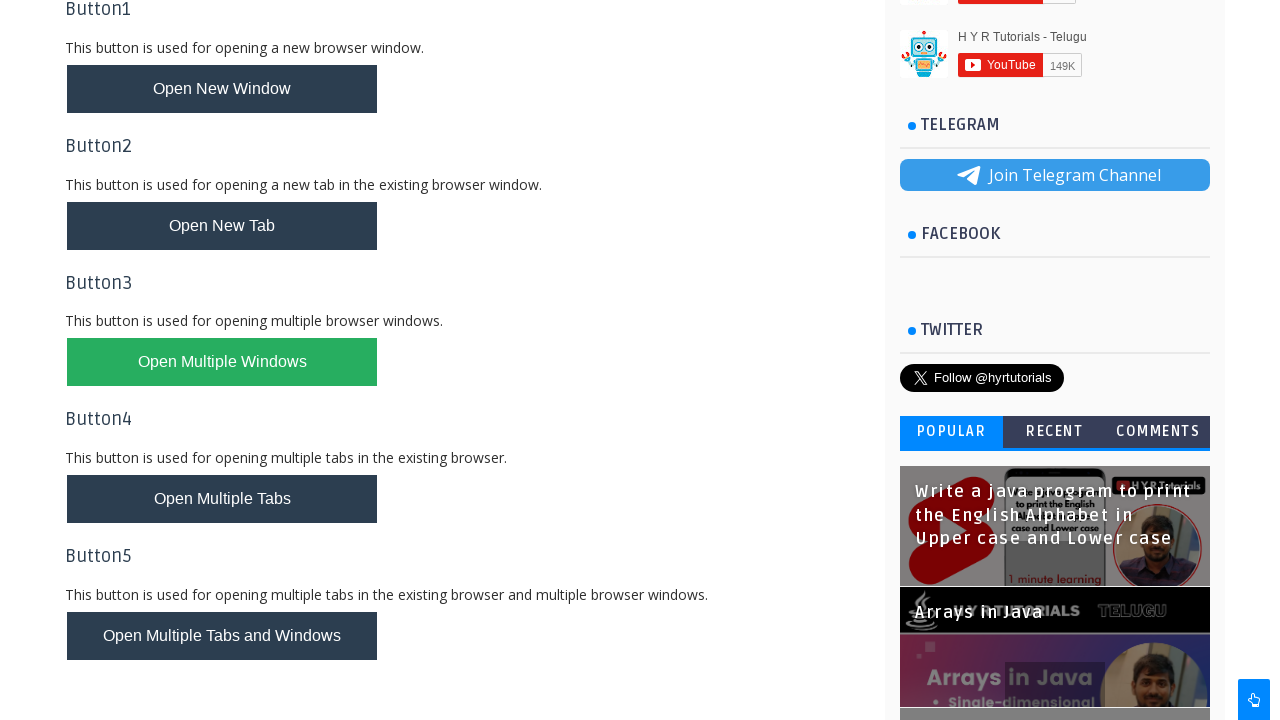

Retrieved page title: XPath Practice - H Y R Tutorials
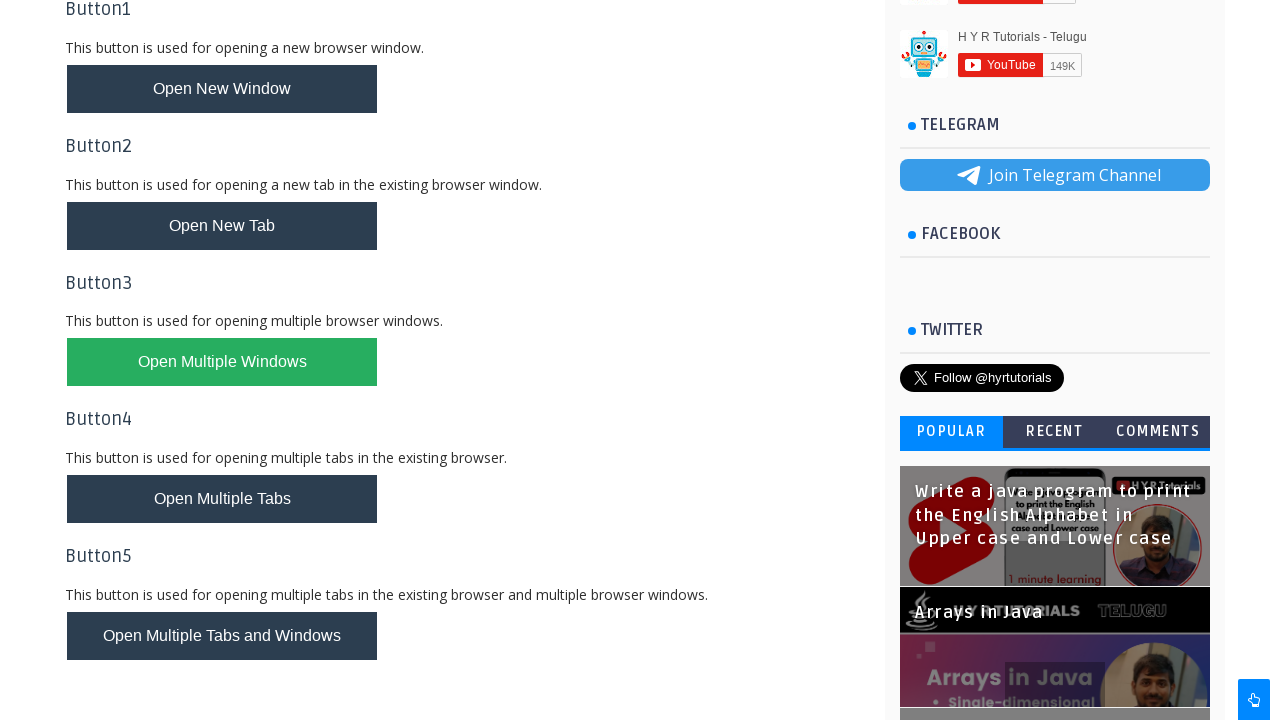

Scrolled to name input field in XPath Practice window
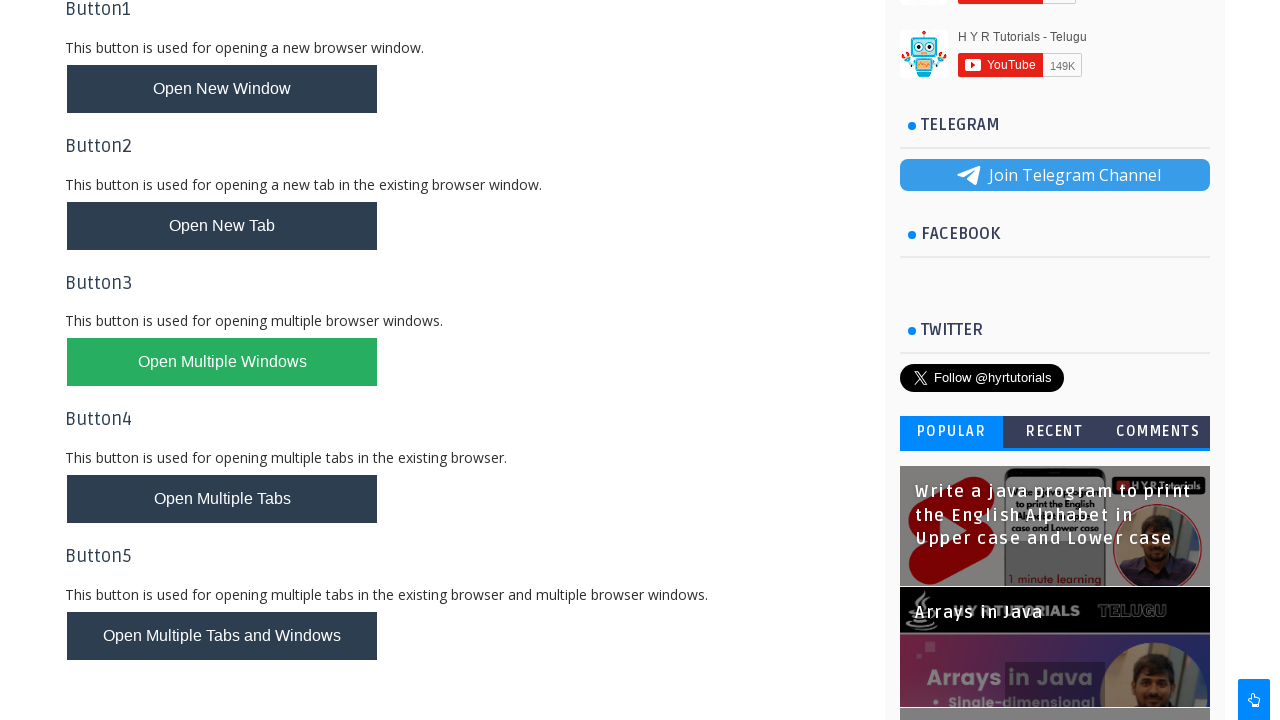

Filled name field with 'Mahesh Babu' in XPath Practice window on xpath=//input[@name='name' and @maxlength='10']
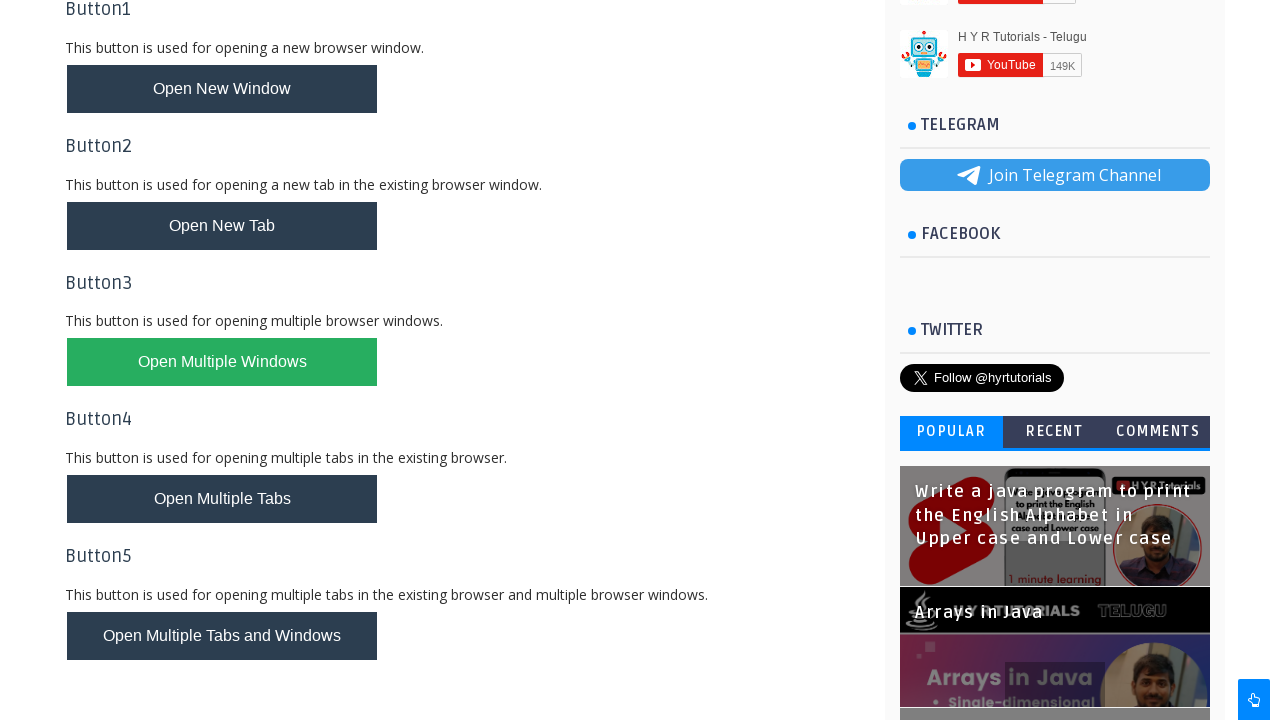

Closed XPath Practice window
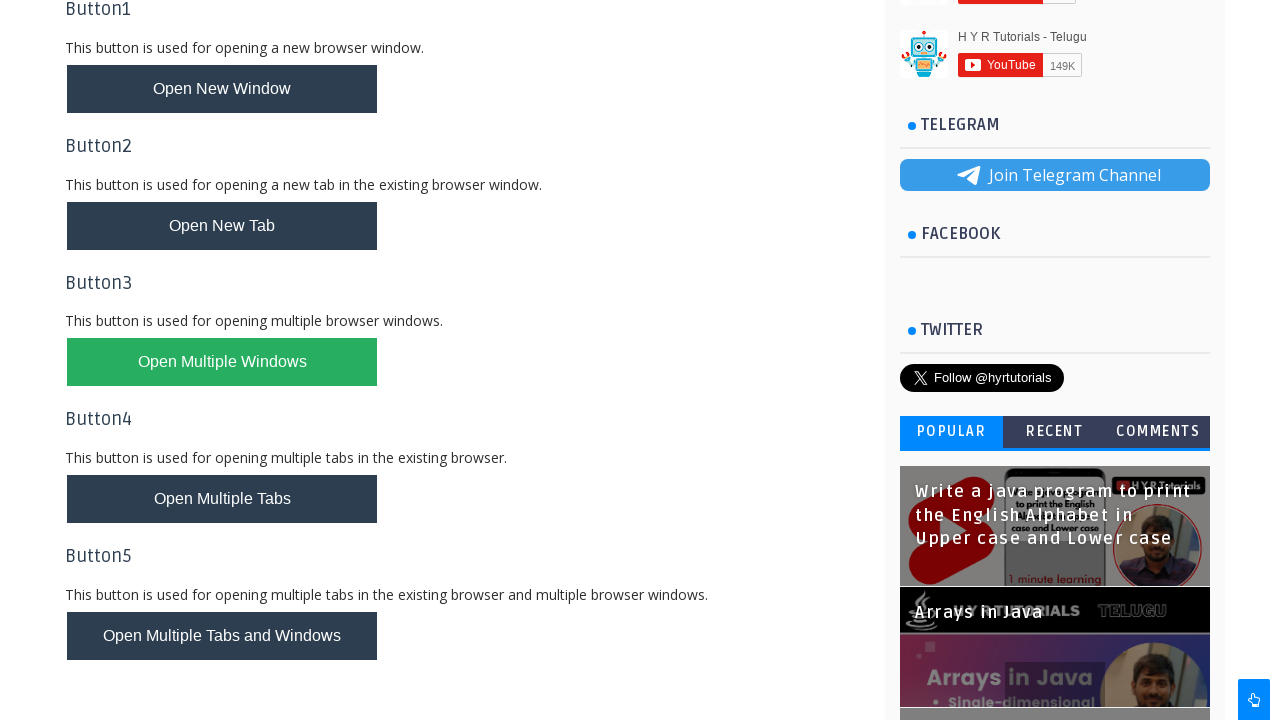

Brought main window to front
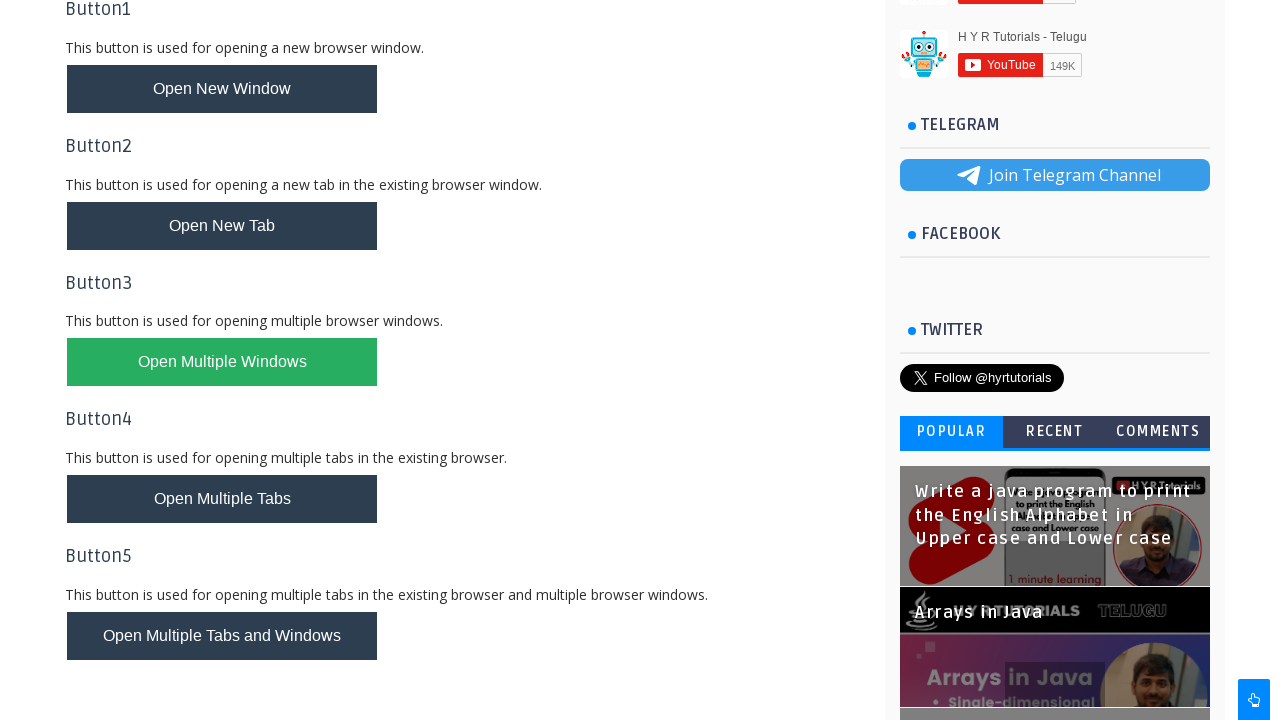

Filled name field with 'Power star pawan kalyan' in main window on //input[@type='text' and @id='name']
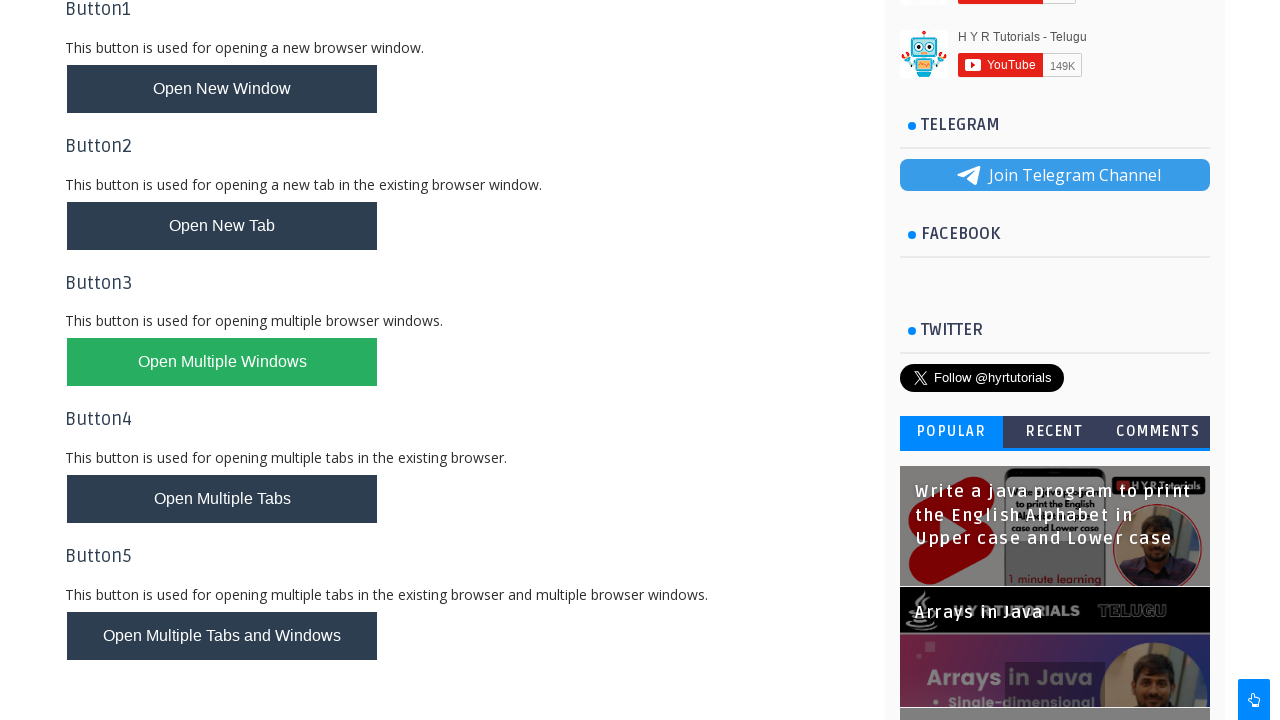

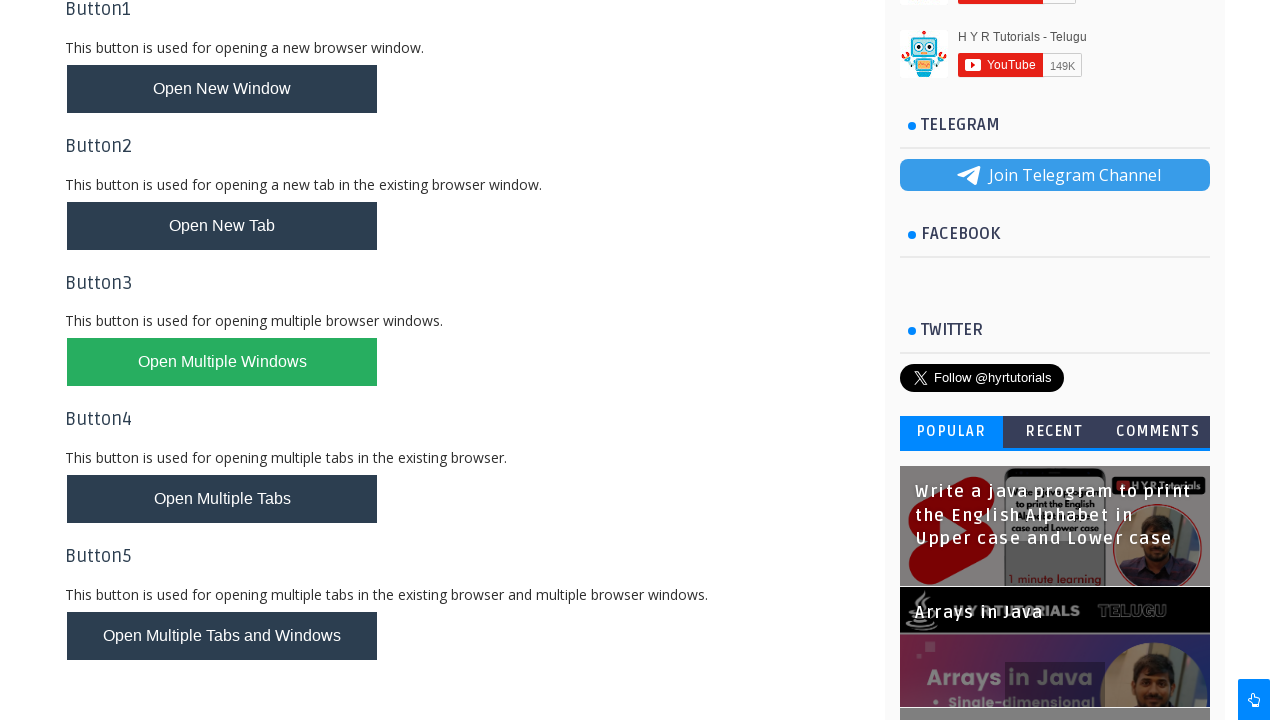